Tests iframe interaction by switching to different frames and clicking a button within the frame

Starting URL: https://www.leafground.com/frame.xhtml

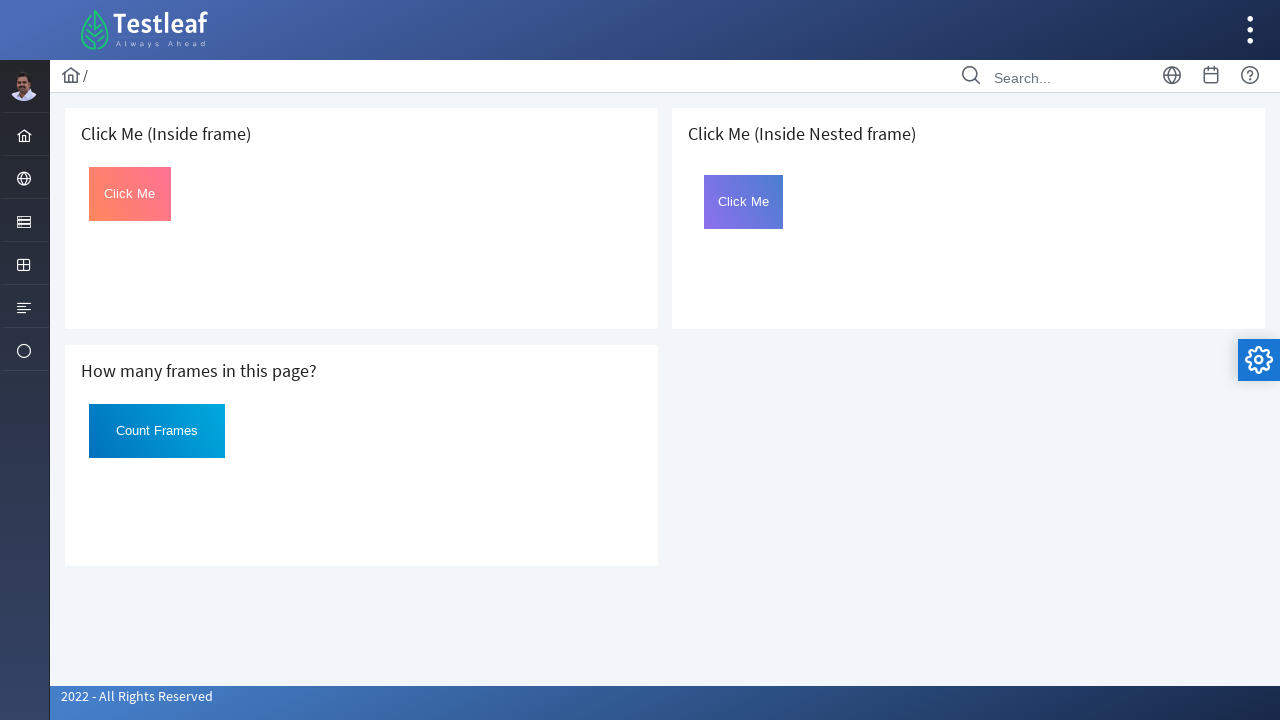

Retrieved all frames from the page
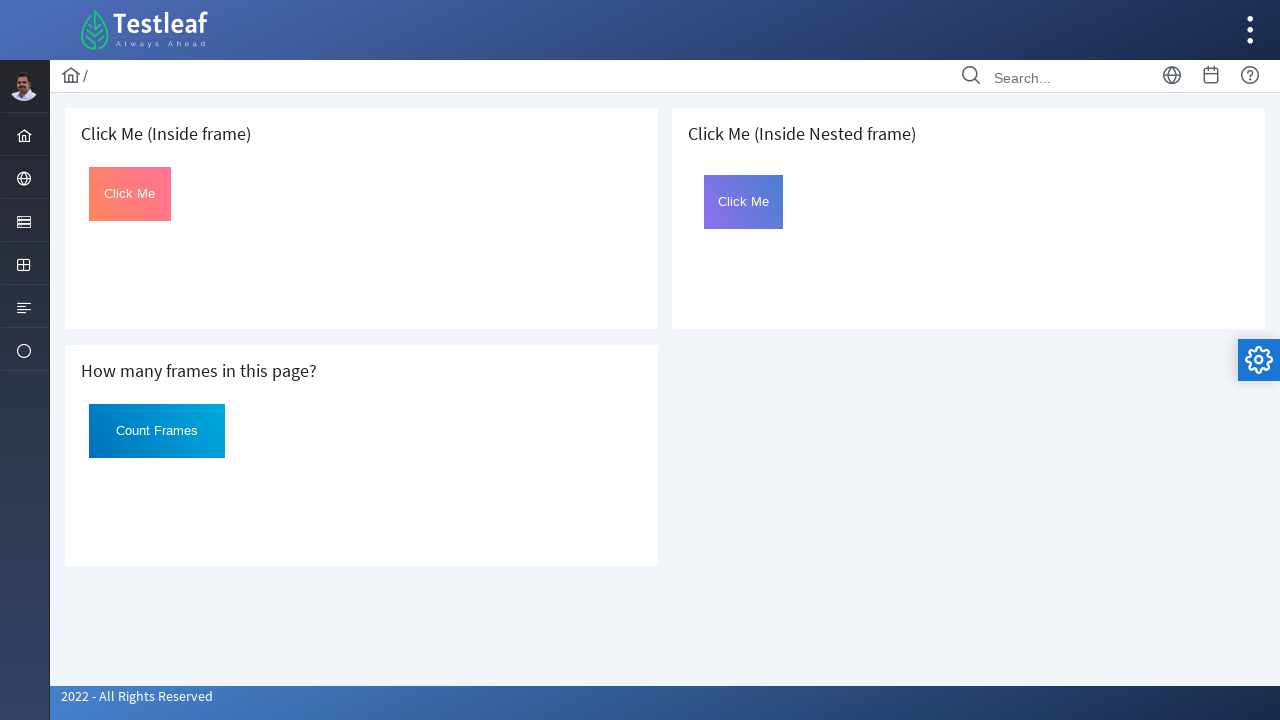

Checked for target button in frame
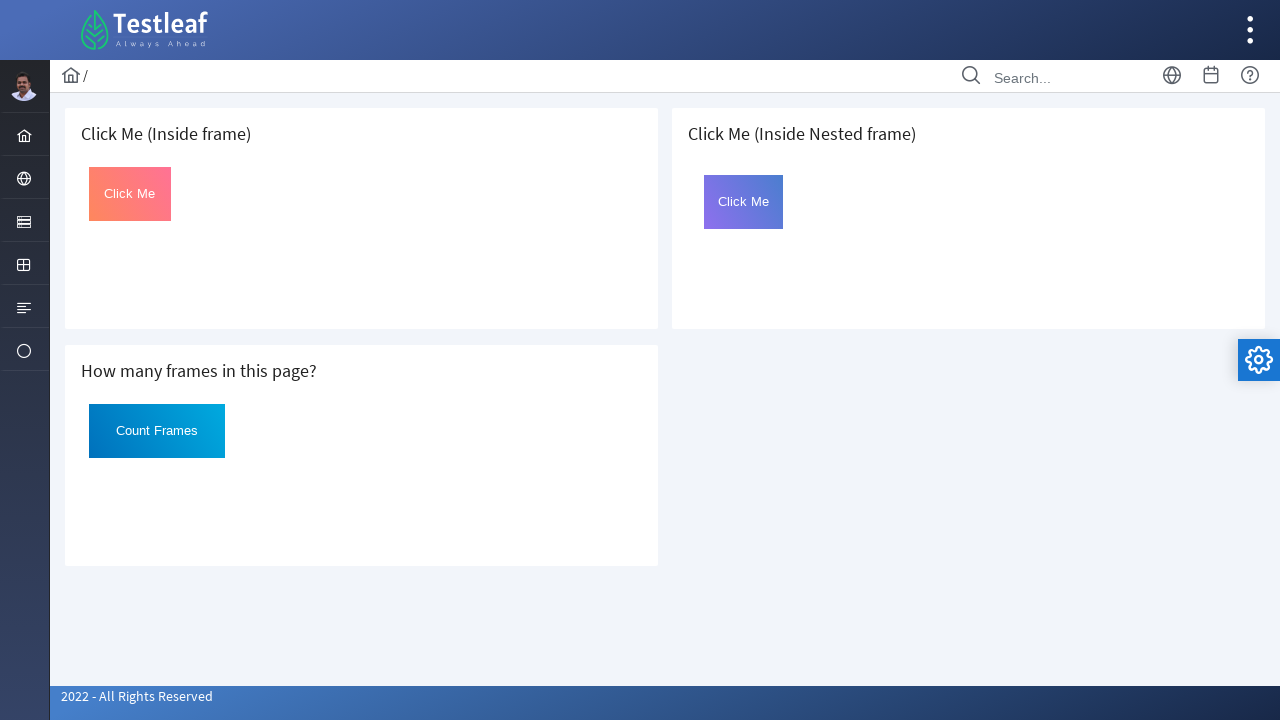

Checked for target button in frame
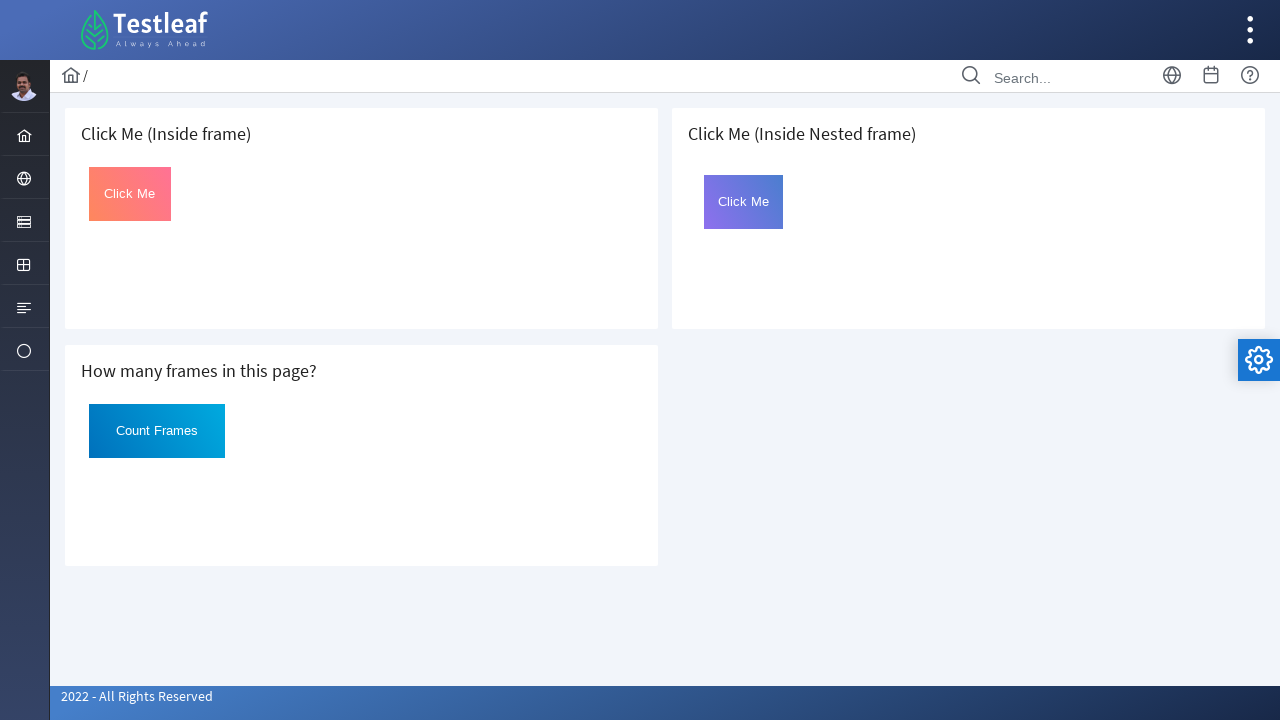

Found and clicked the target button within the frame at (130, 194) on xpath=//*[@id='Click' and contains(@style,'ff7295')]
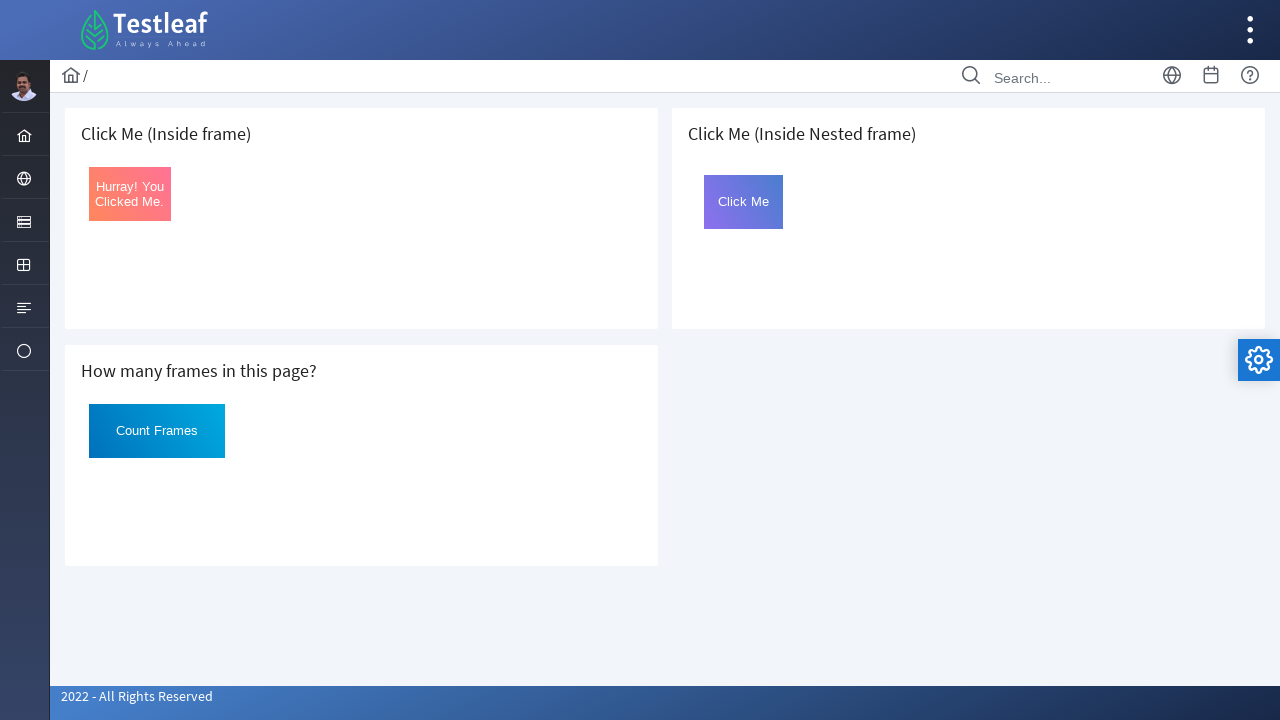

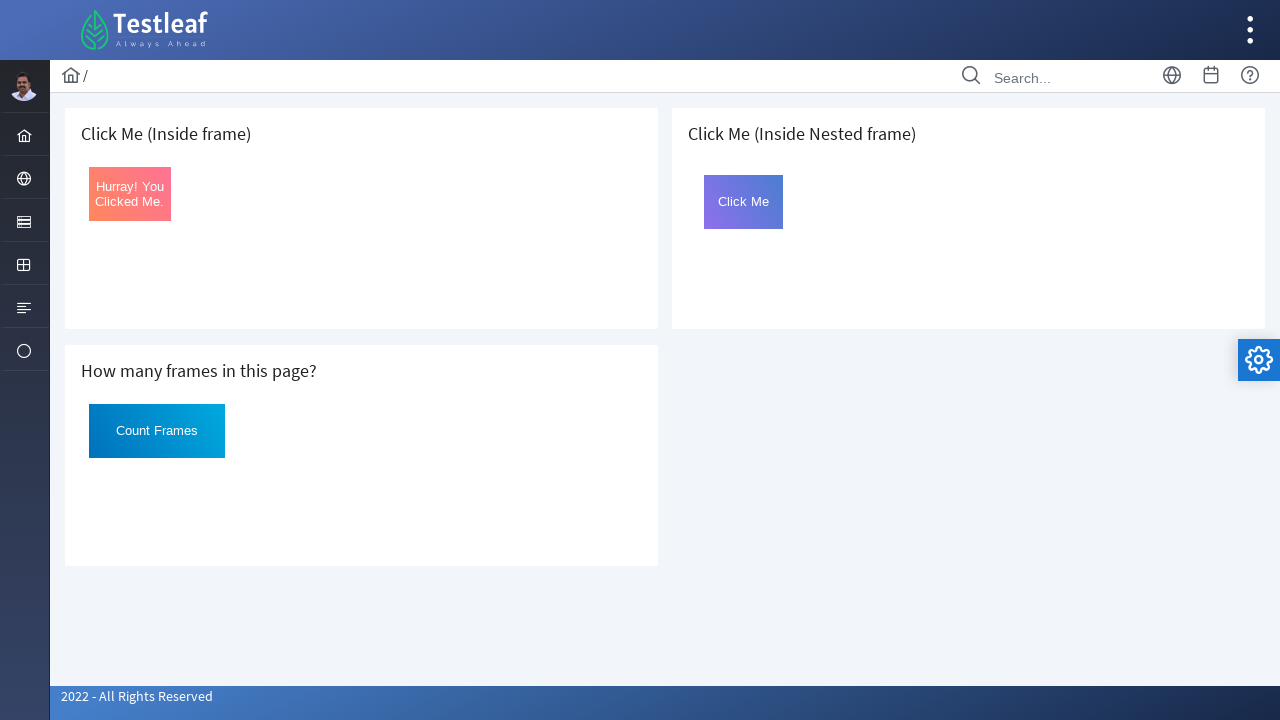